Tests clicking a radio button on an Angular practice page by selecting the second inline radio option

Starting URL: https://rahulshettyacademy.com/angularpractice/

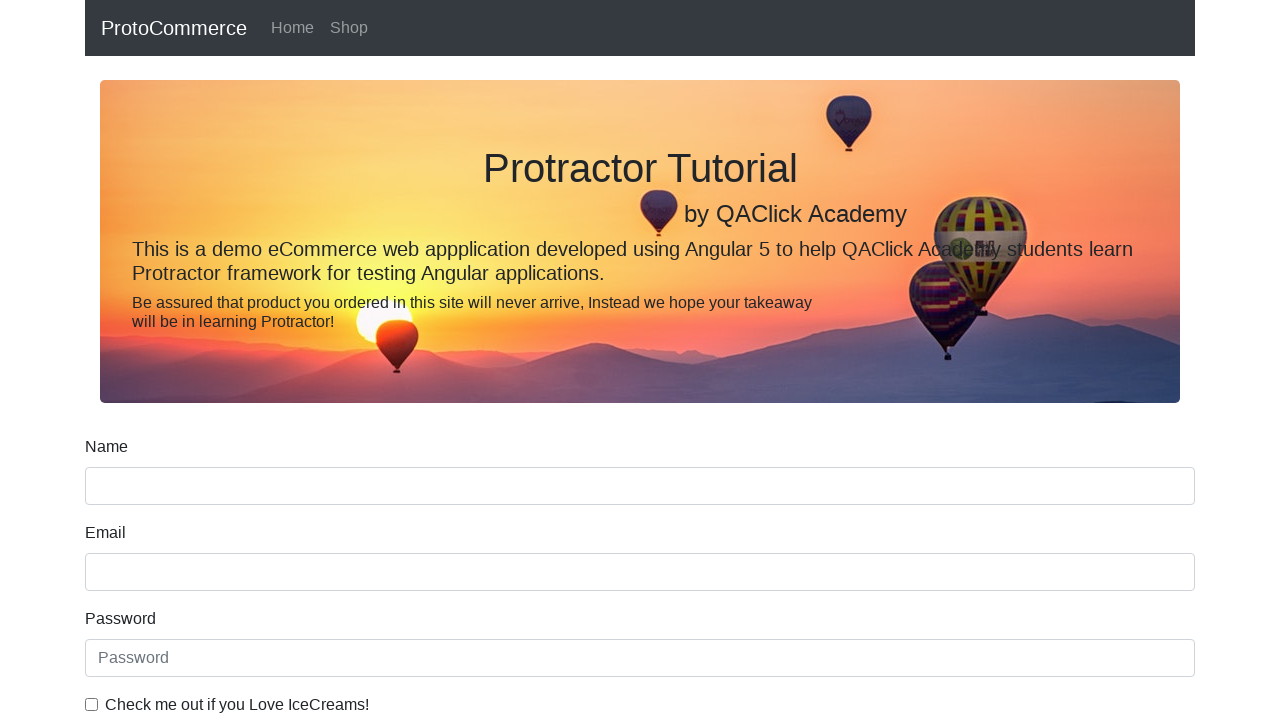

Navigated to Angular practice page
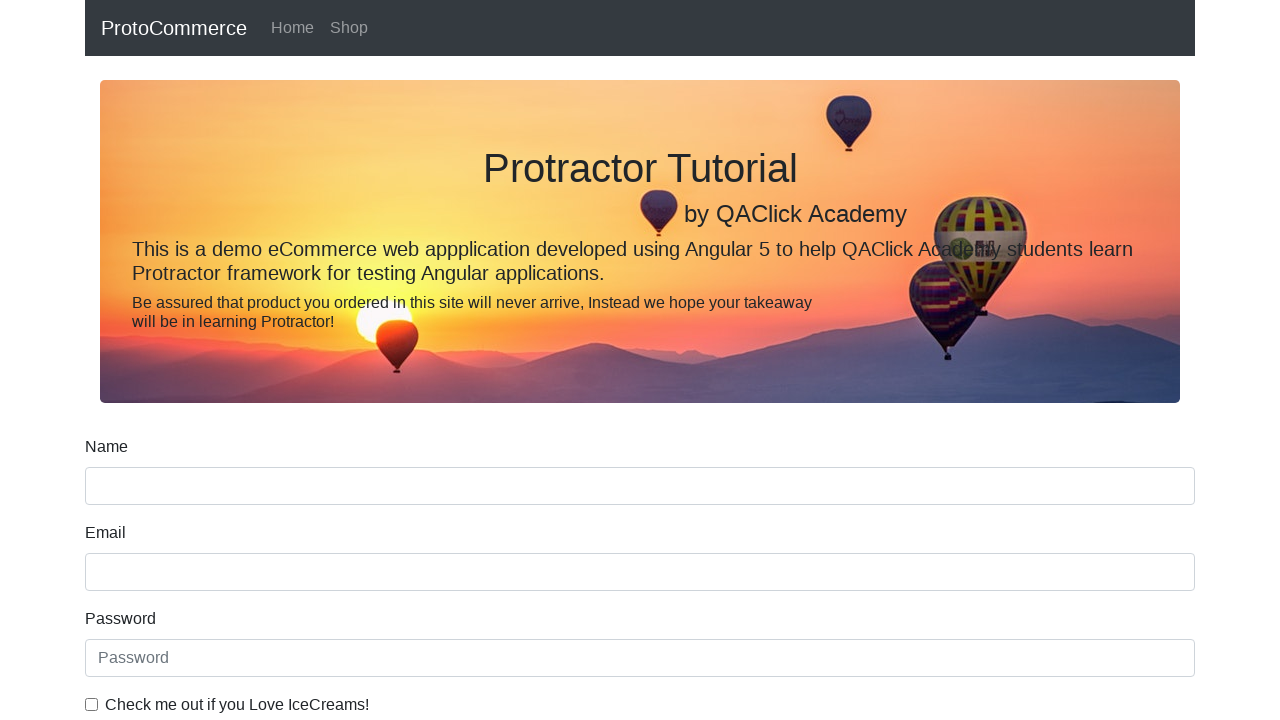

Clicked the second inline radio button option at (326, 360) on #inlineRadio2
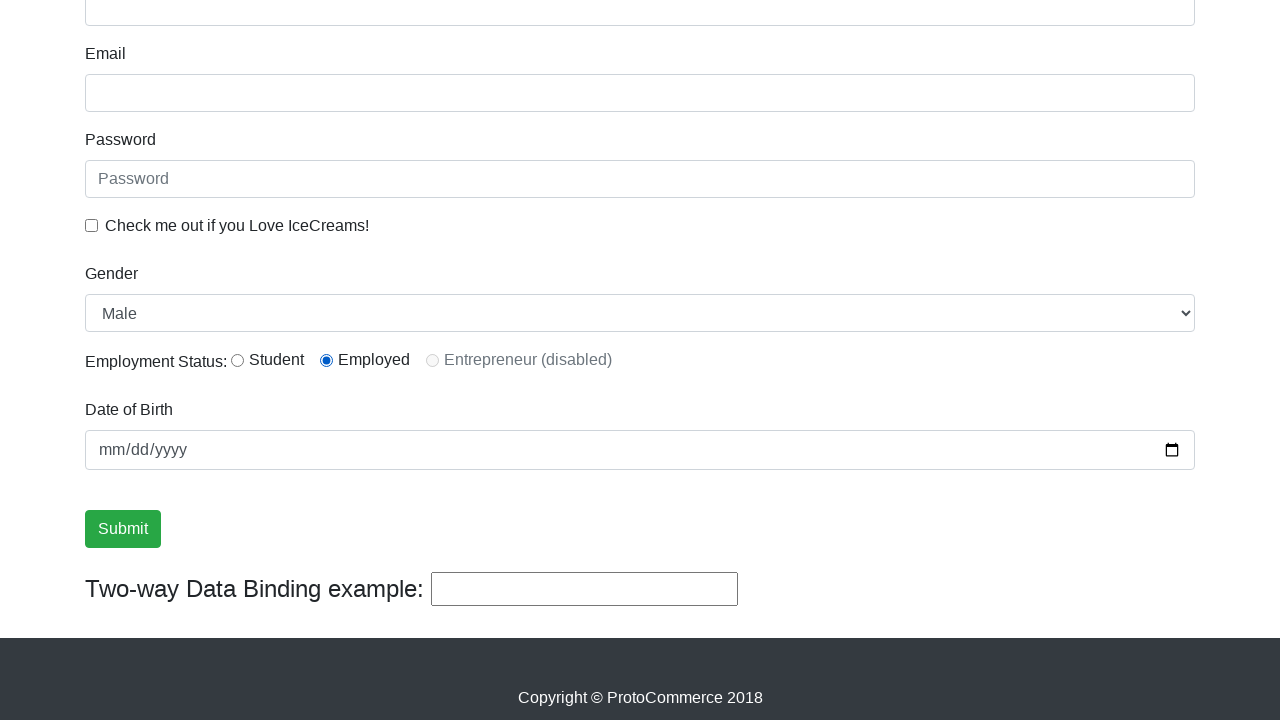

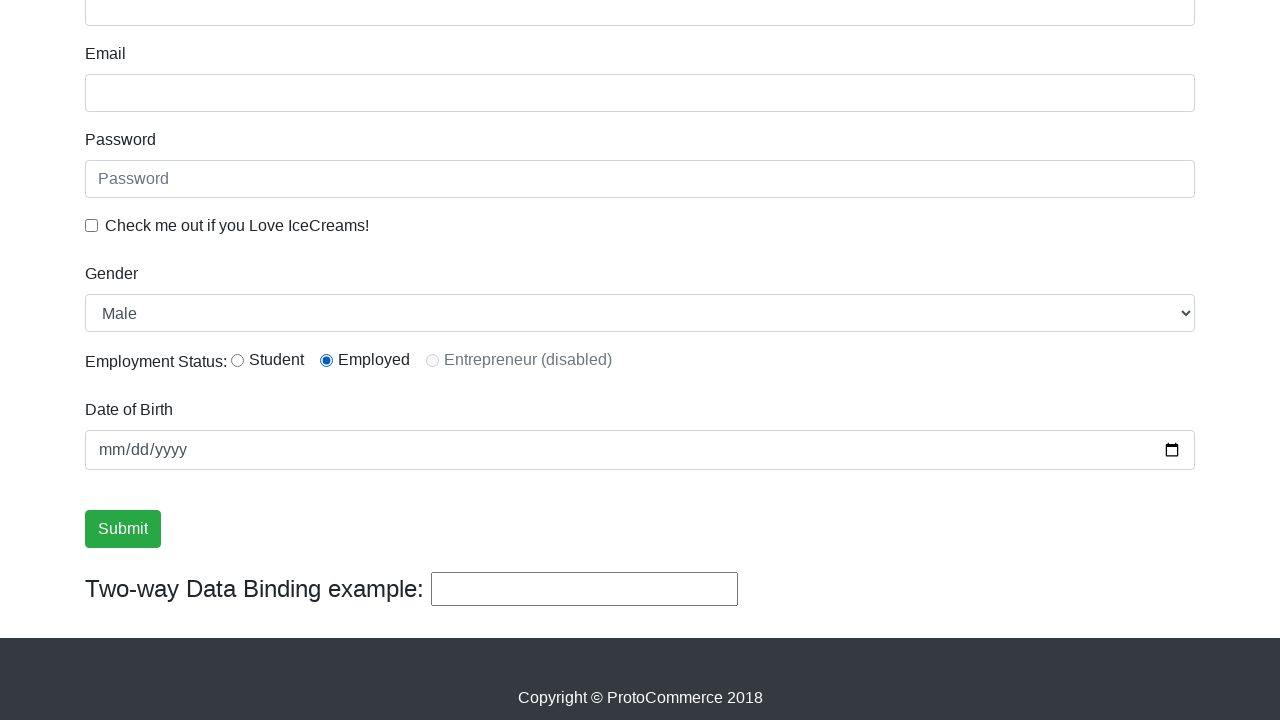